Navigates to Rediff Mail login page, maximizes the browser window, and verifies the page loads successfully by checking for page content.

Starting URL: https://mail.rediff.com/cgi-bin/login.cgi

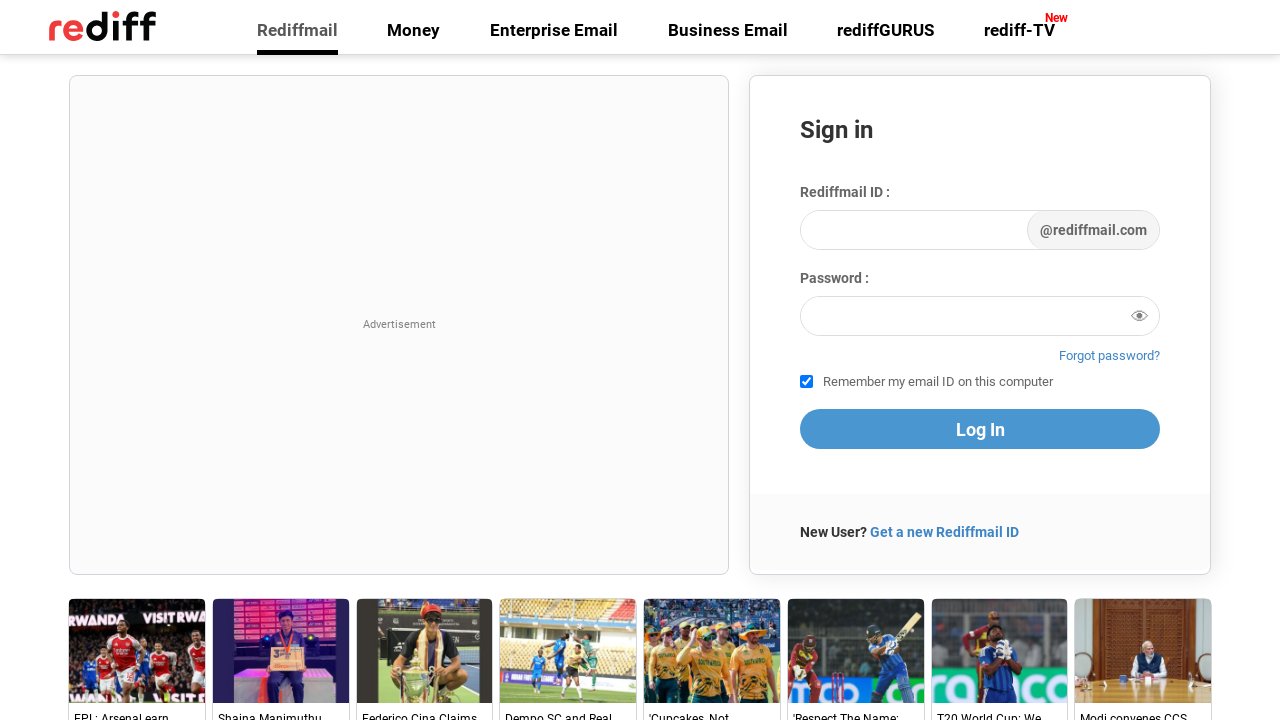

Set browser viewport to 1920x1080
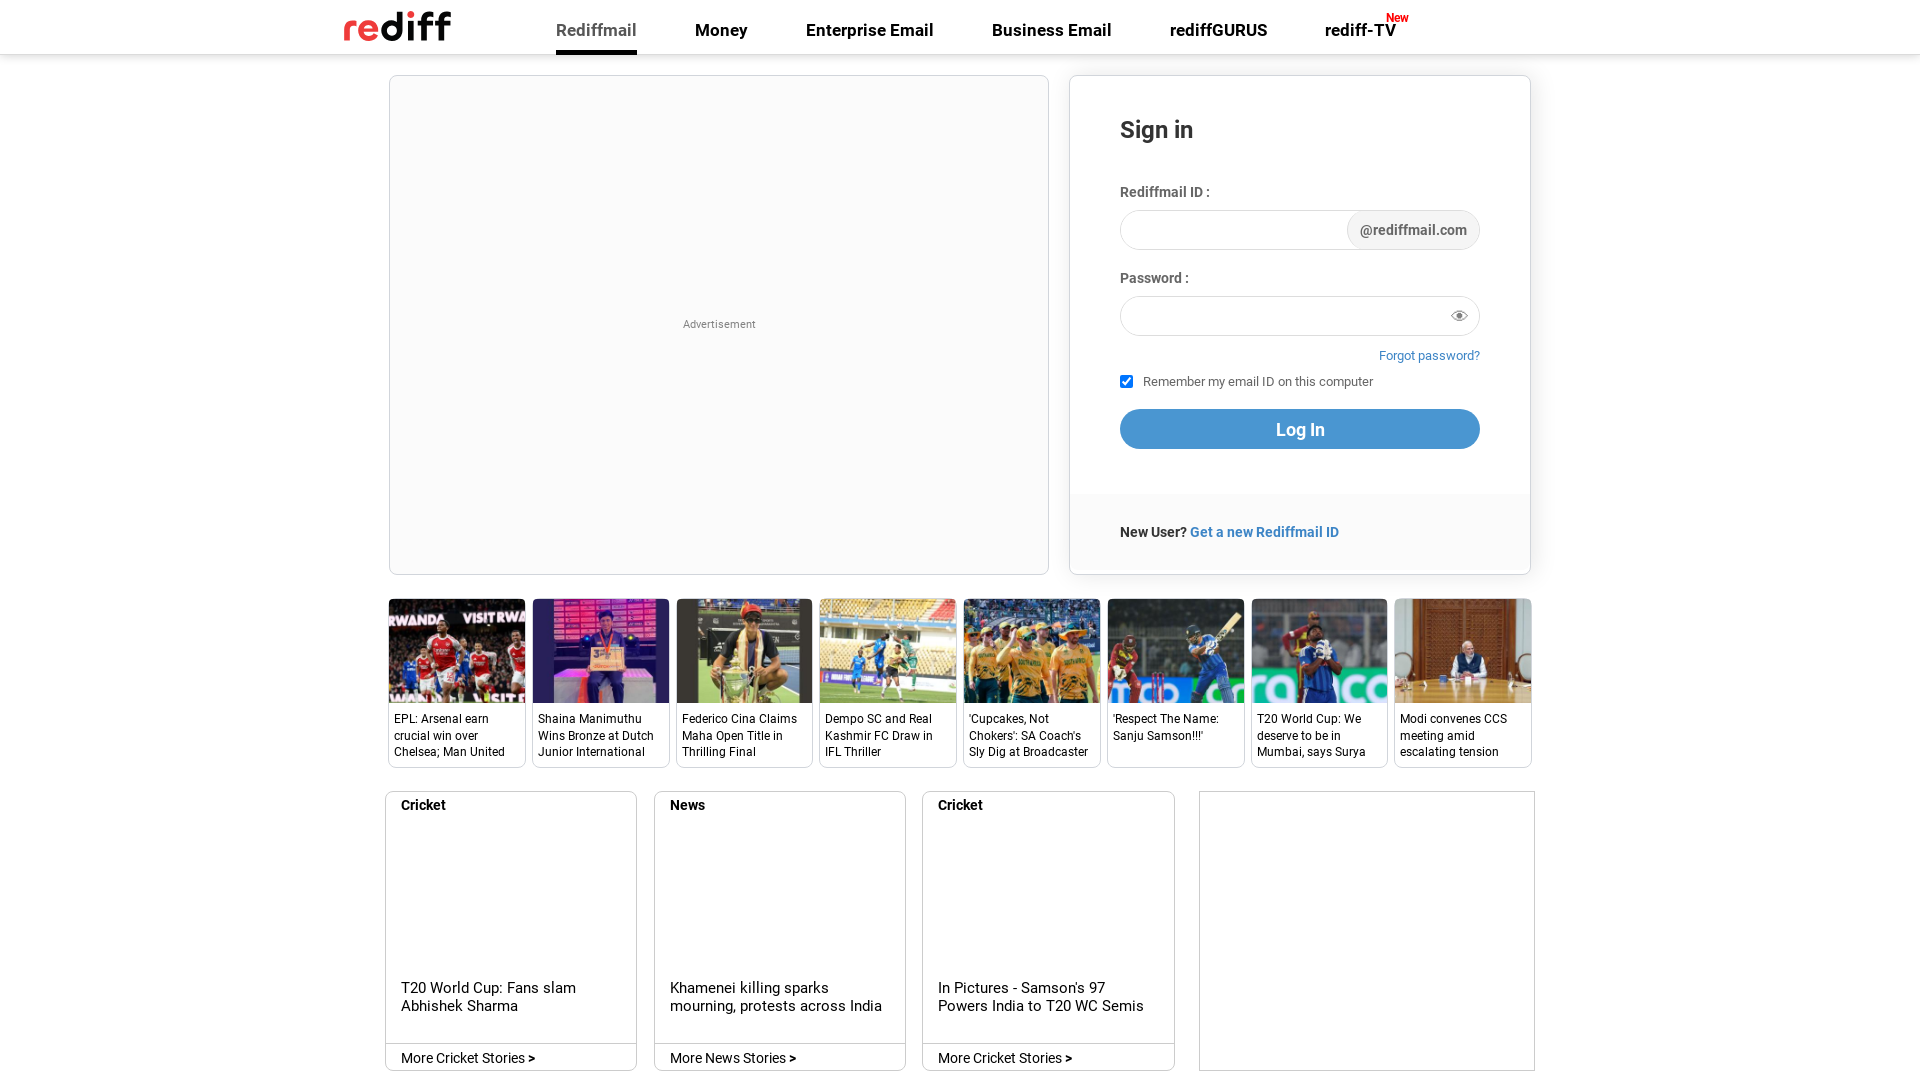

Page loaded successfully - domcontentloaded state reached
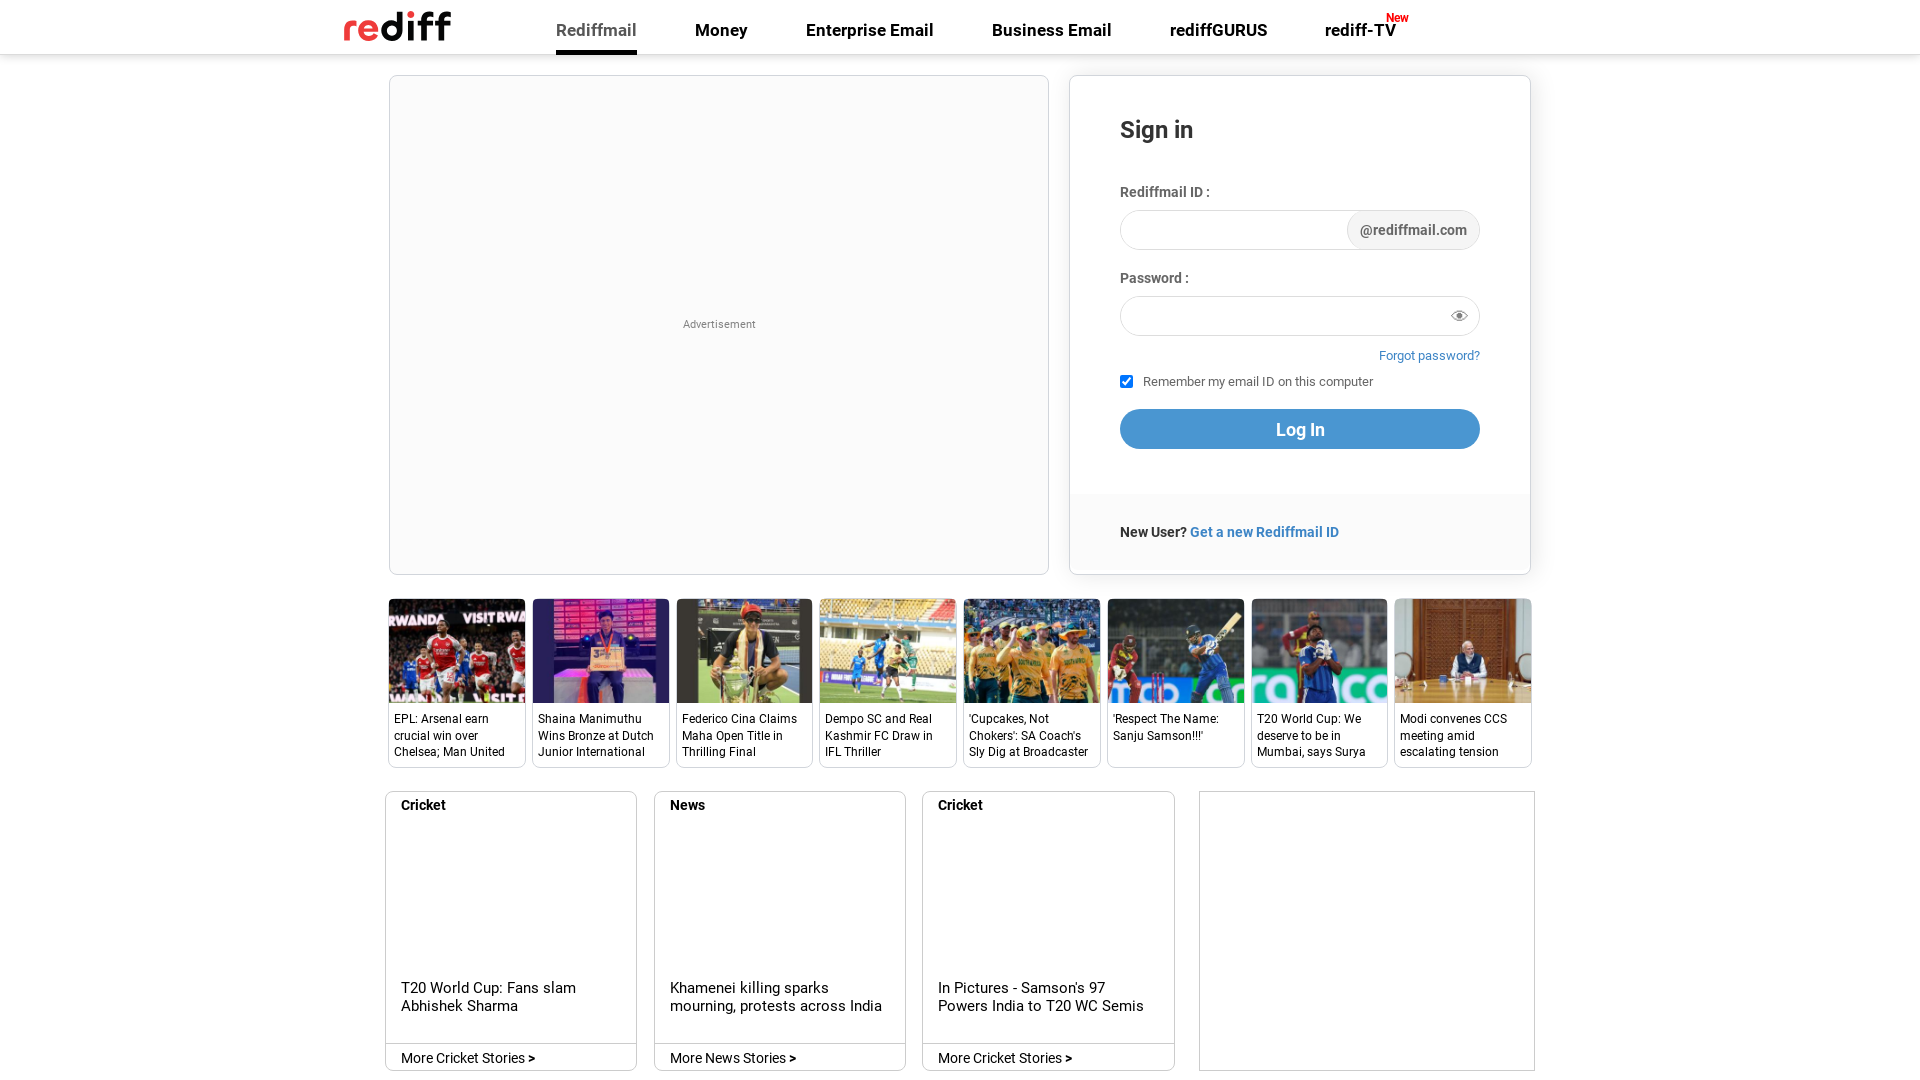

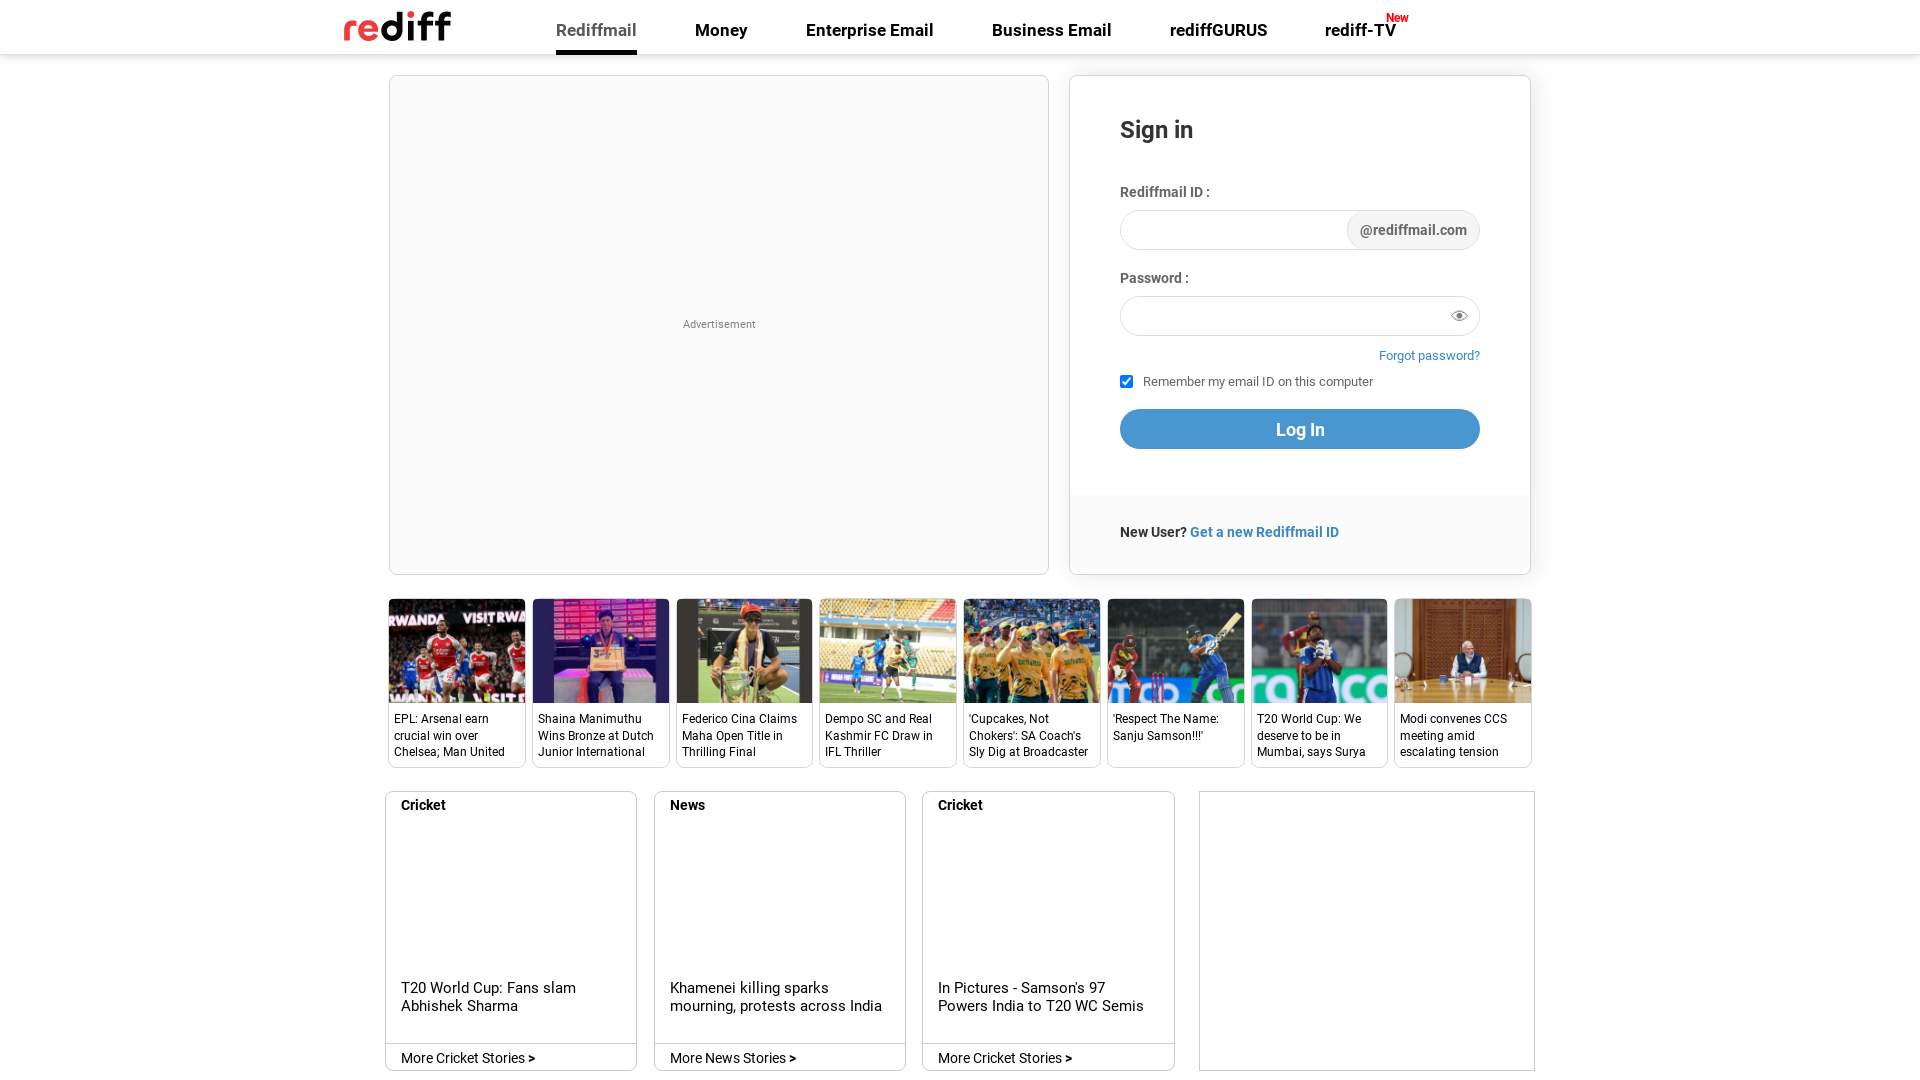